Tests a form submission workflow by first clicking a link with a calculated mathematical value as text, then filling out a personal information form with first name, last name, city, and country fields, and submitting it.

Starting URL: http://suninjuly.github.io/find_link_text

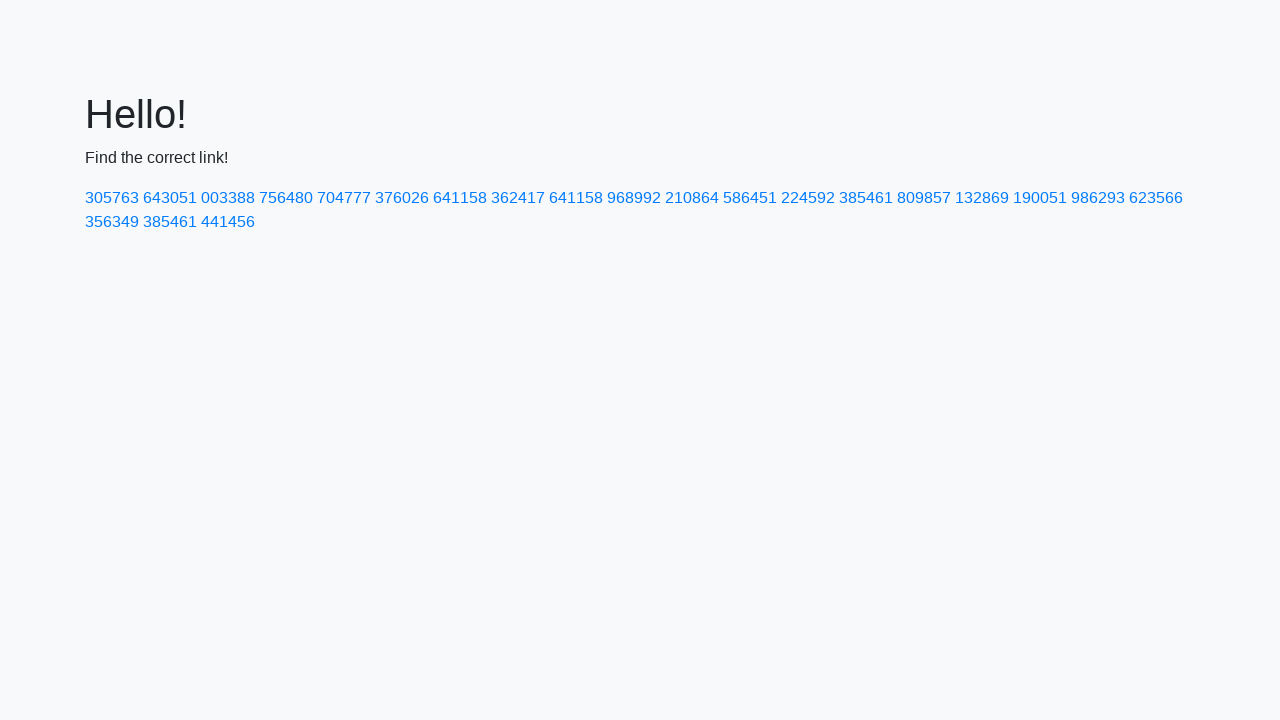

Clicked link with calculated text value '224592' at (808, 198) on a:text-is('224592')
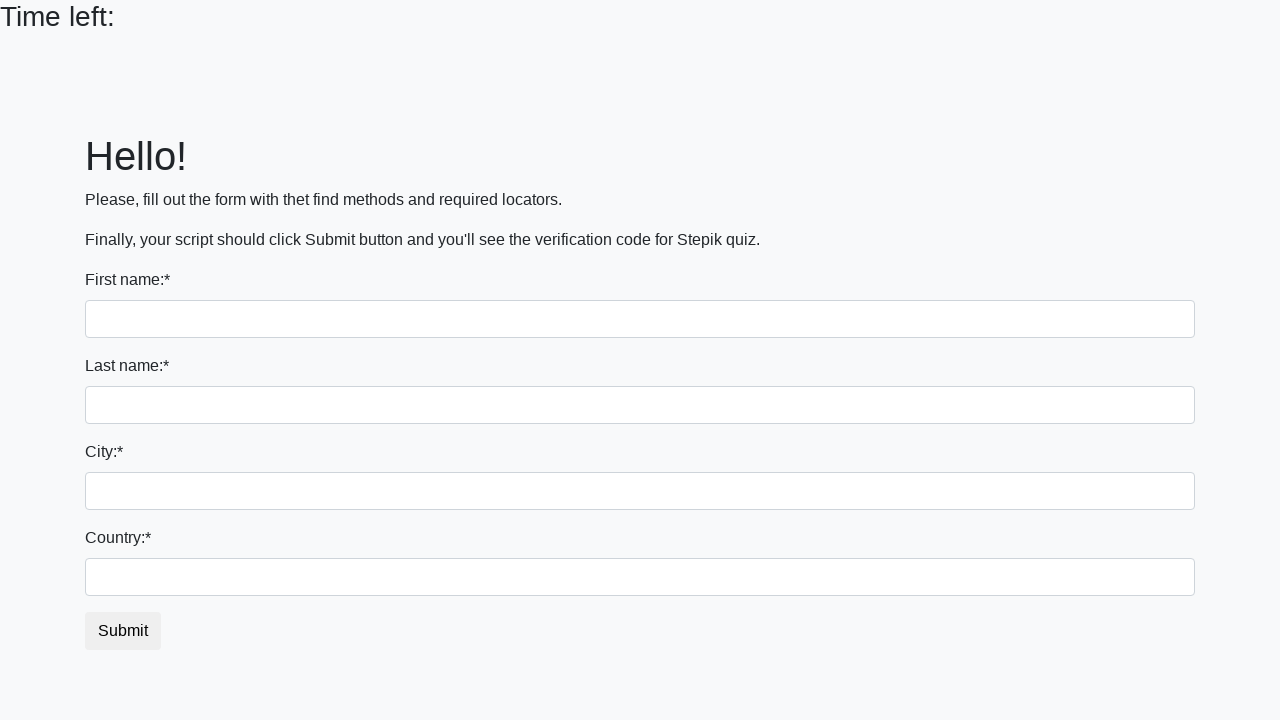

Filled first name field with 'Ivan' on input
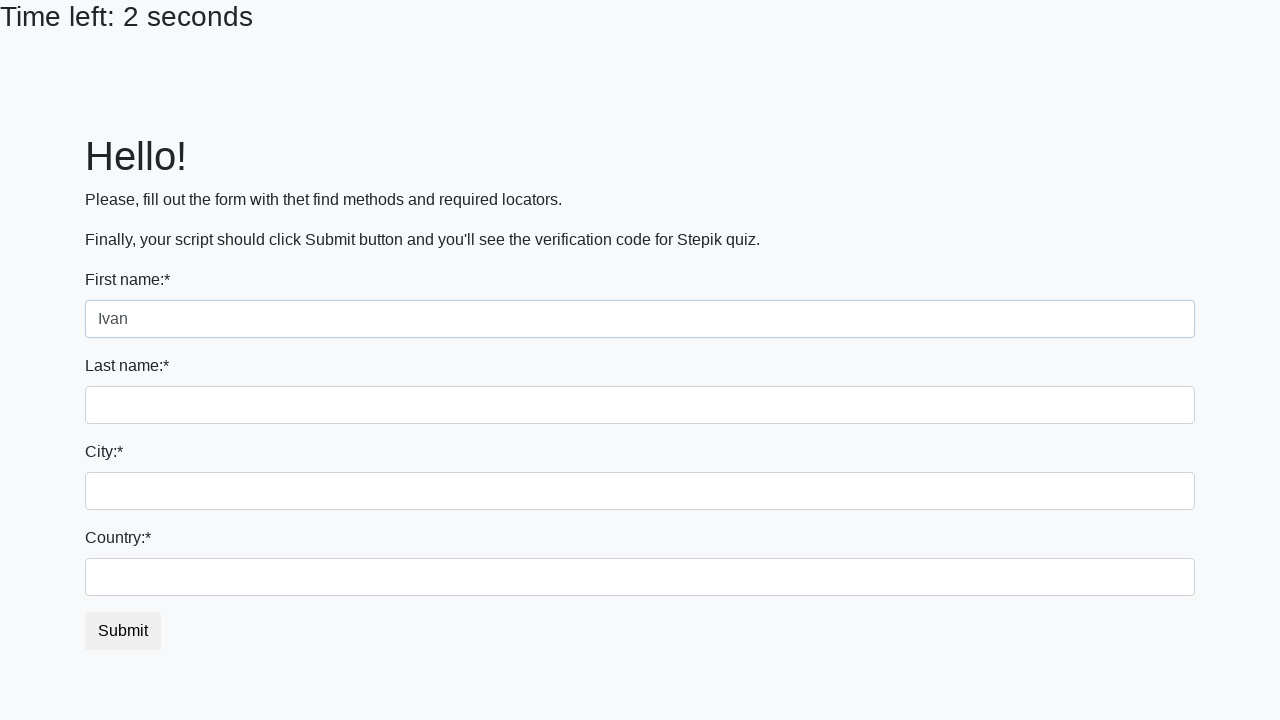

Filled last name field with 'Petrov' on input[name='last_name']
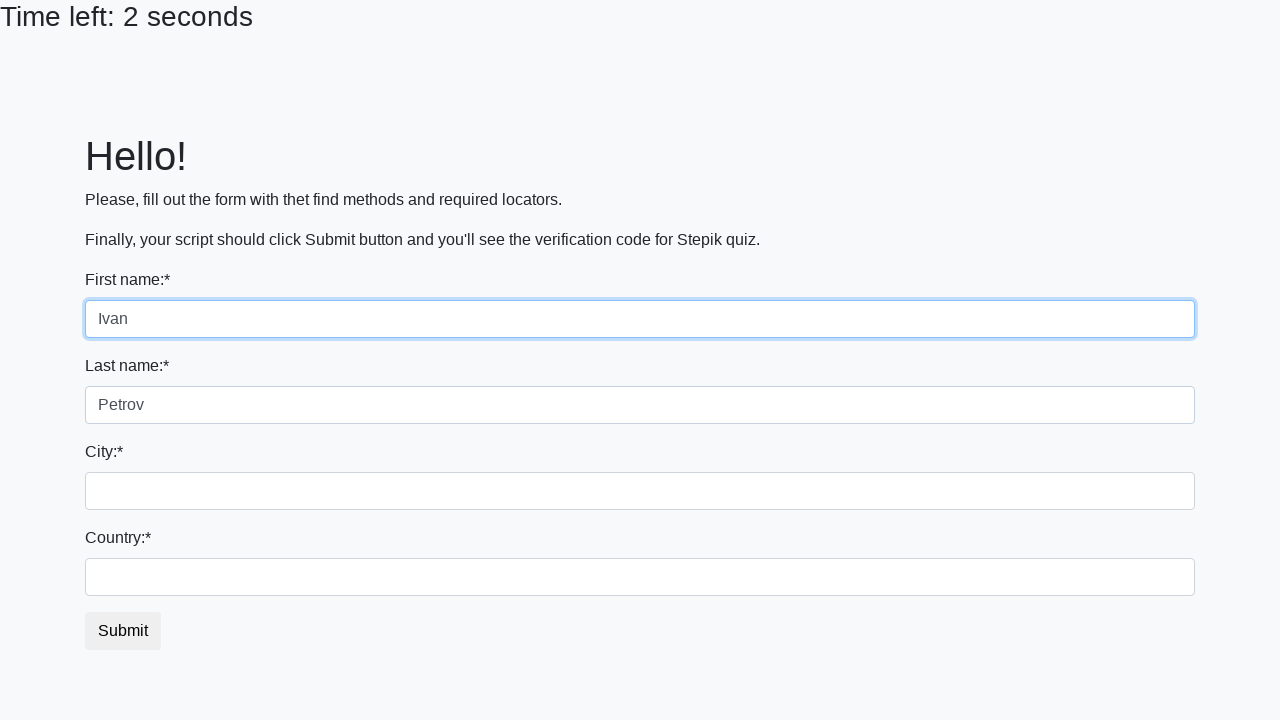

Filled city field with 'Smolensk' on .city
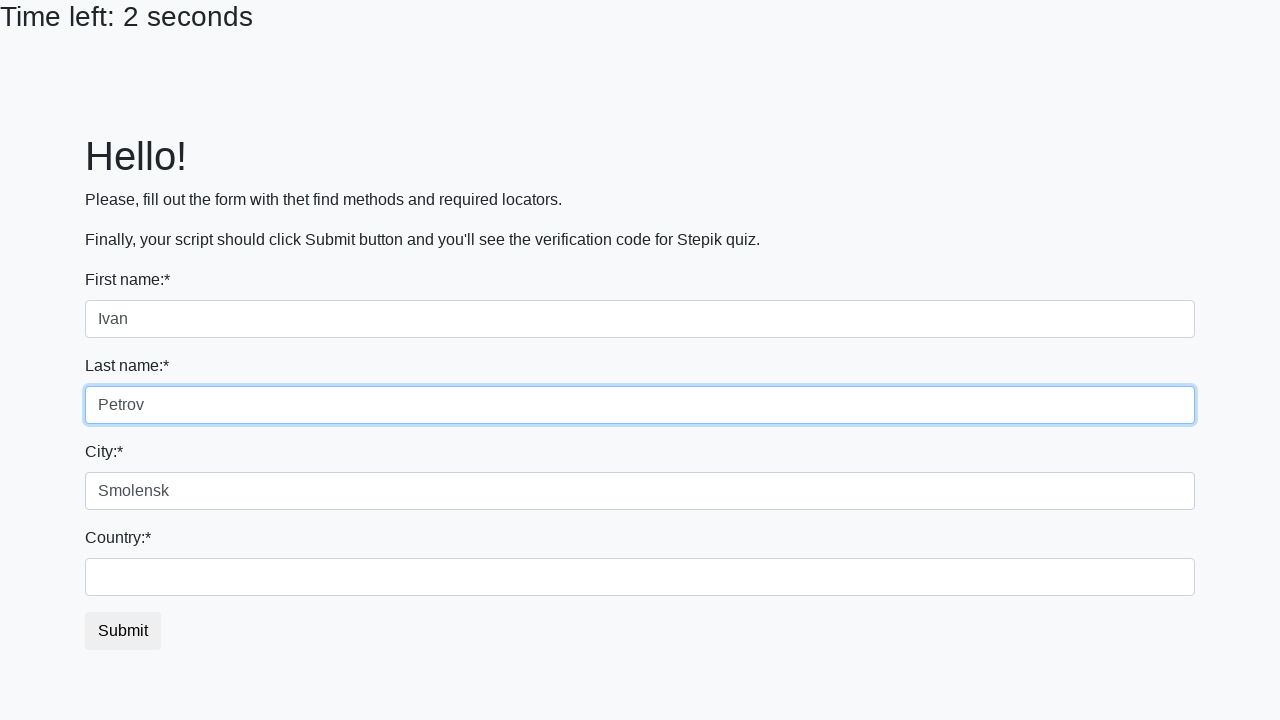

Filled country field with 'Russia' on #country
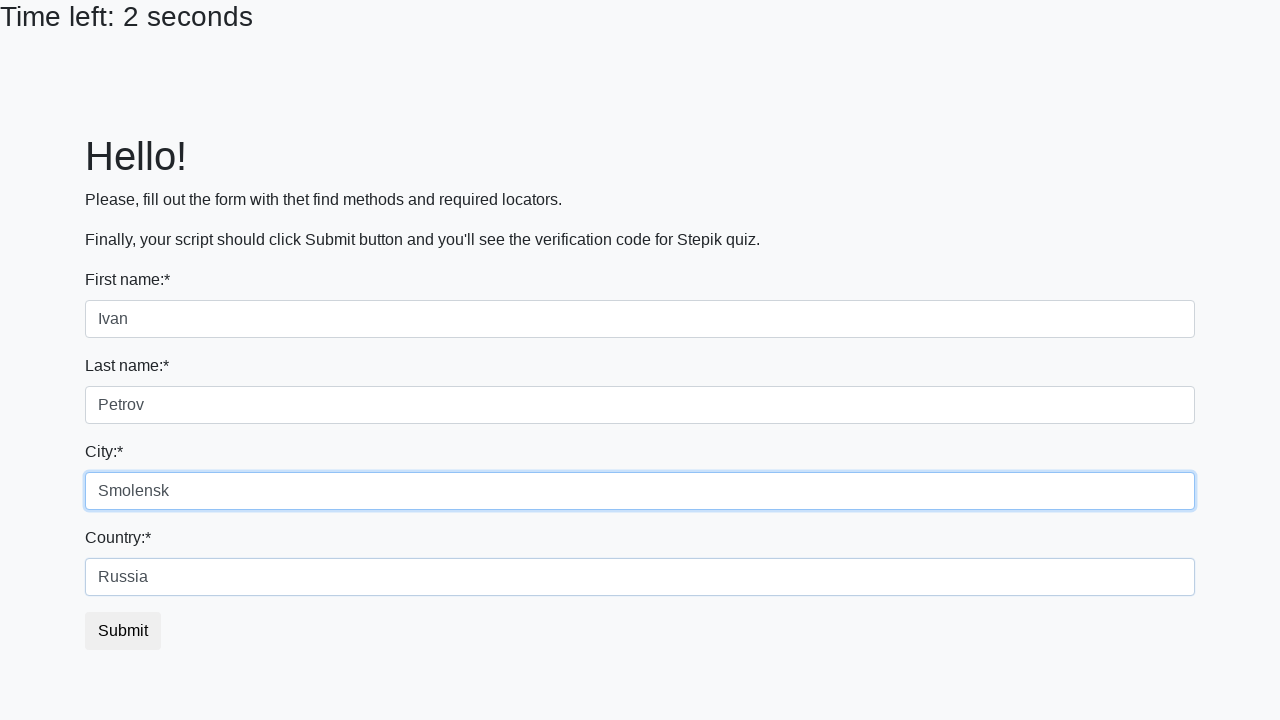

Clicked form submit button at (123, 631) on button.btn
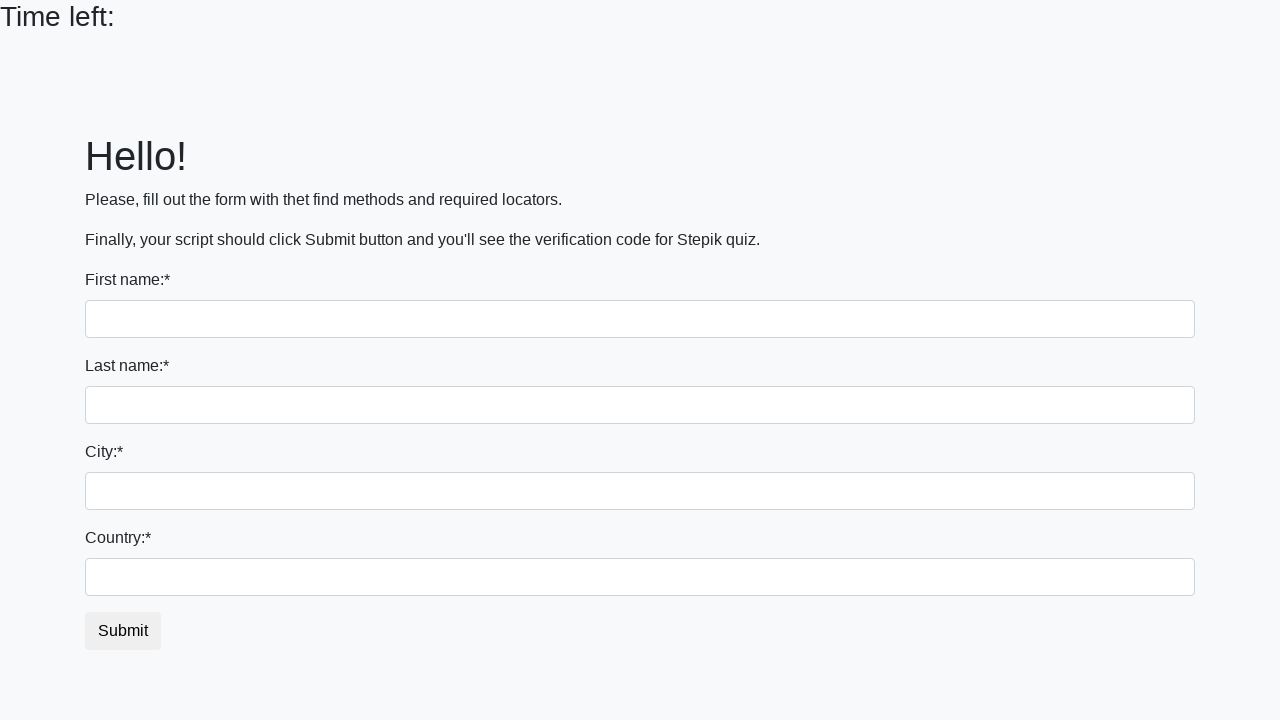

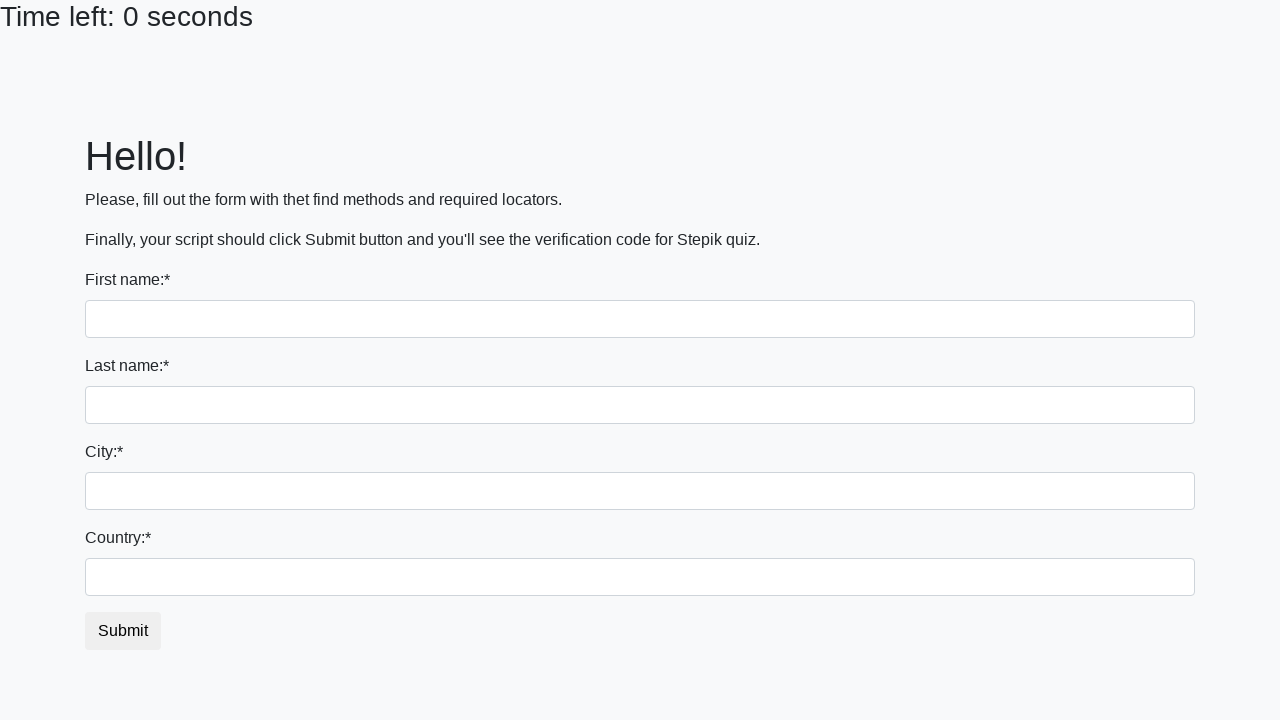